Demonstrates browser zoom functionality by navigating to an OpenCart demo site and applying a 300% zoom level using JavaScript execution.

Starting URL: https://naveenautomationlabs.com/opencart/

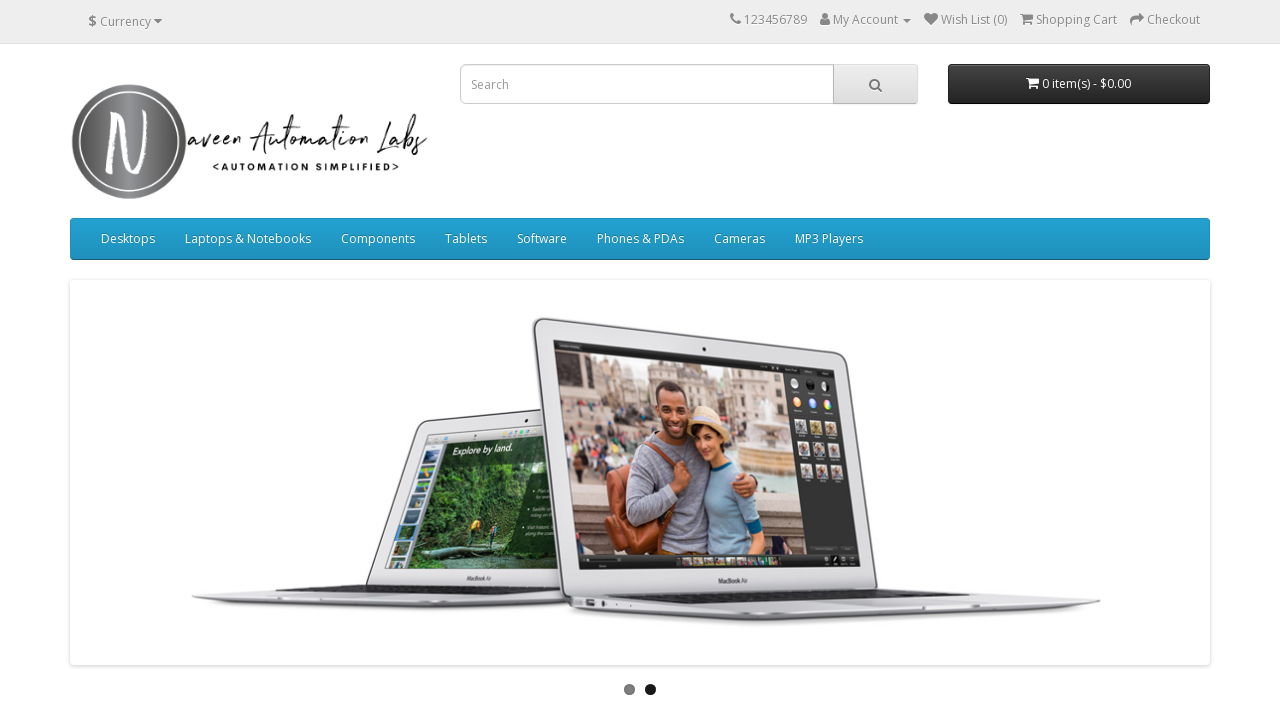

Applied 300% zoom level to the page using JavaScript
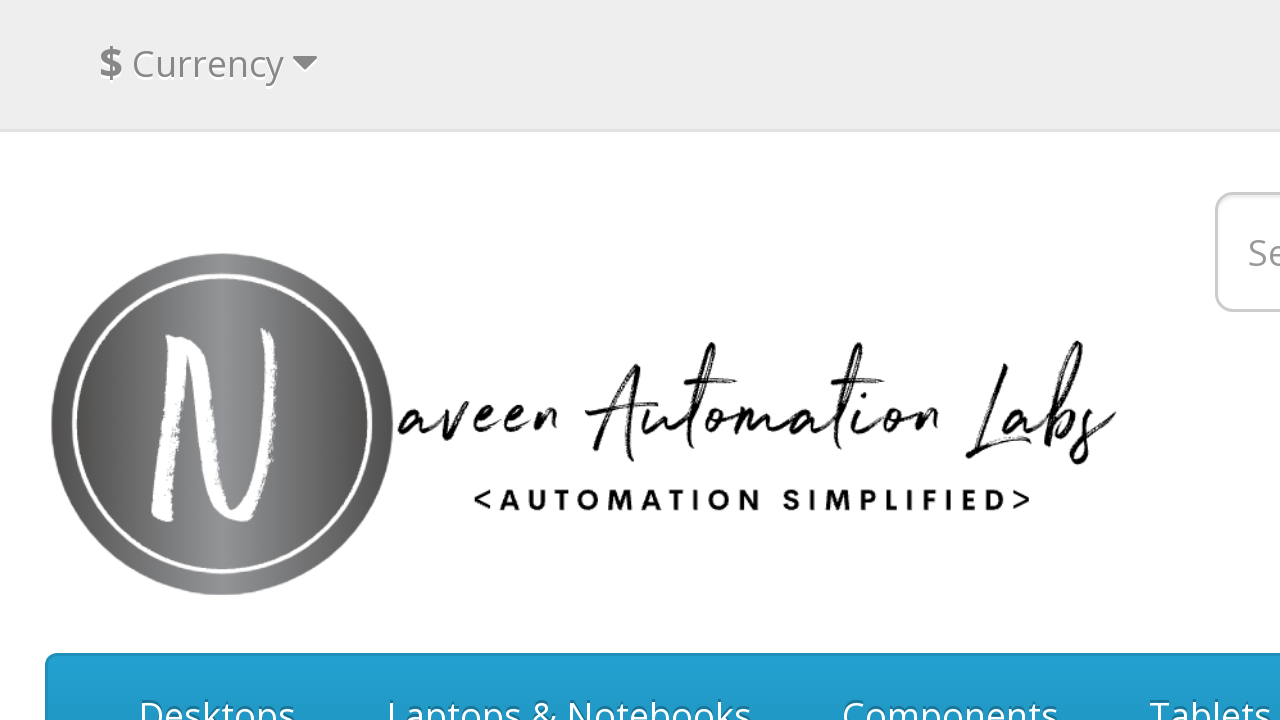

Waited 1 second to observe the zoom effect
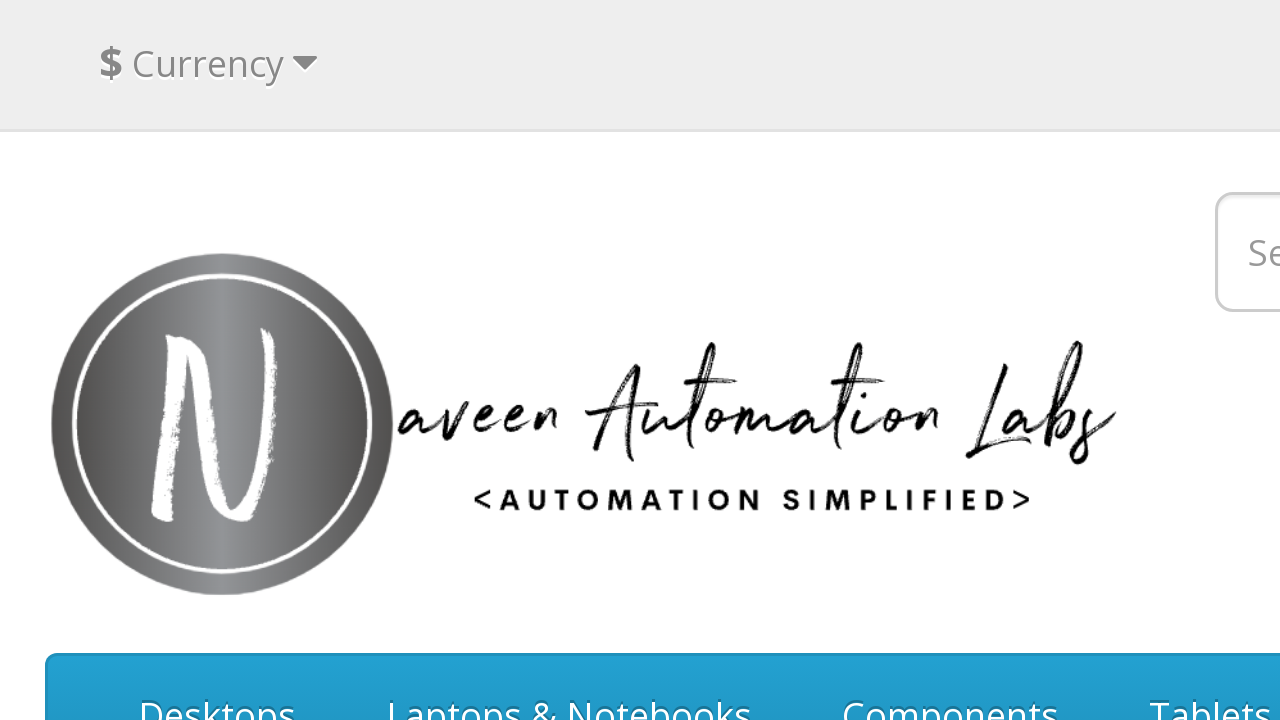

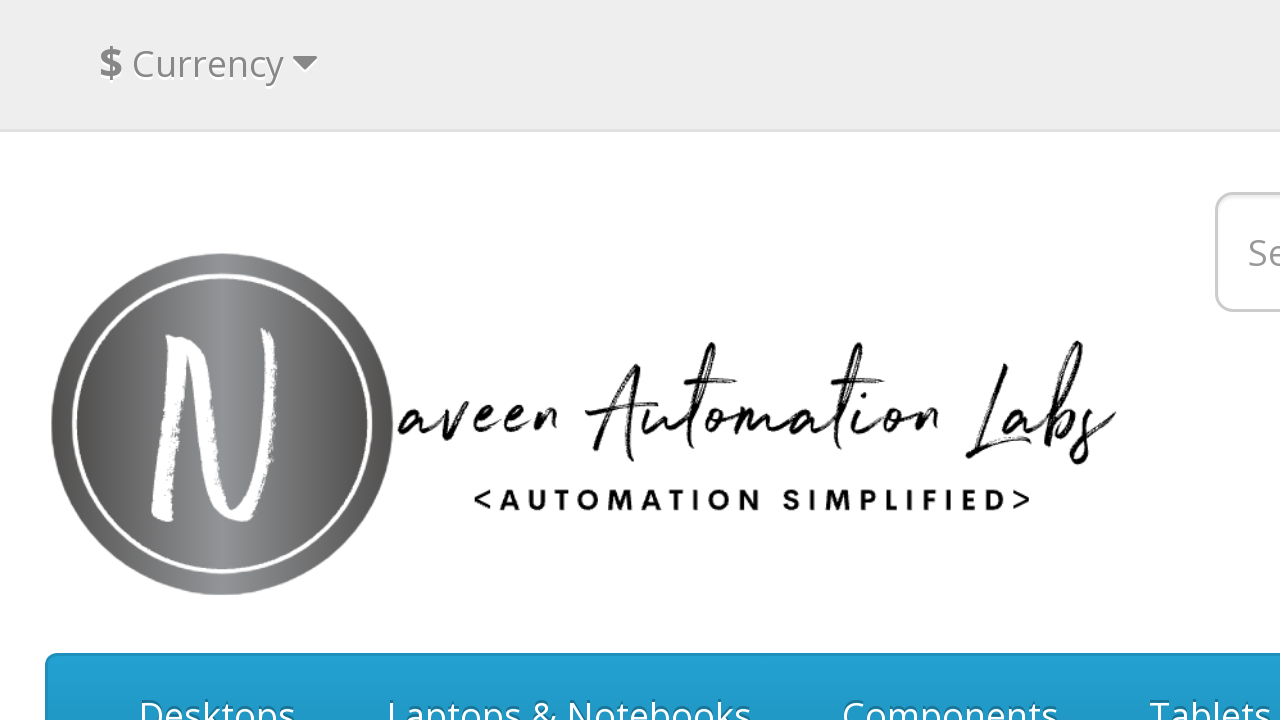